Tests handling a JavaScript prompt dialog by clicking a button that triggers a prompt and accepting with empty input

Starting URL: https://the-internet.herokuapp.com/javascript_alerts

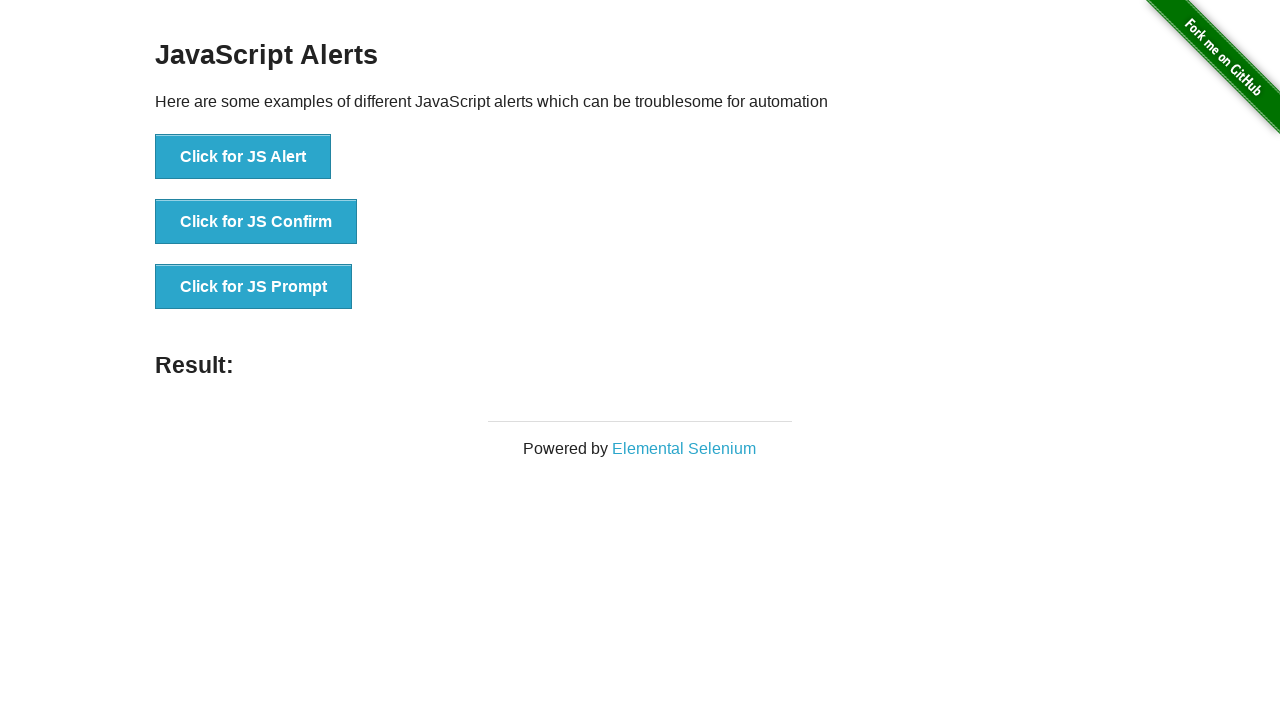

Set up dialog handler to accept prompt with empty text
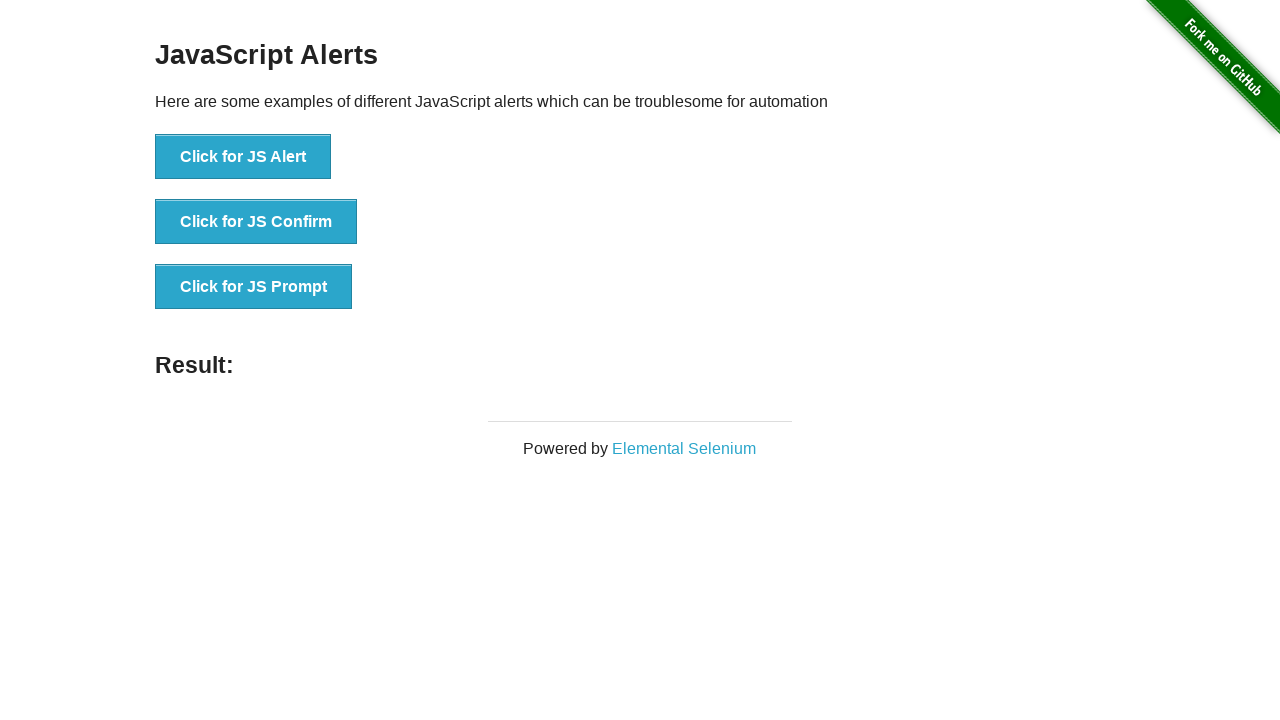

Clicked button to trigger JavaScript prompt dialog at (254, 287) on xpath=//button[text()='Click for JS Prompt']
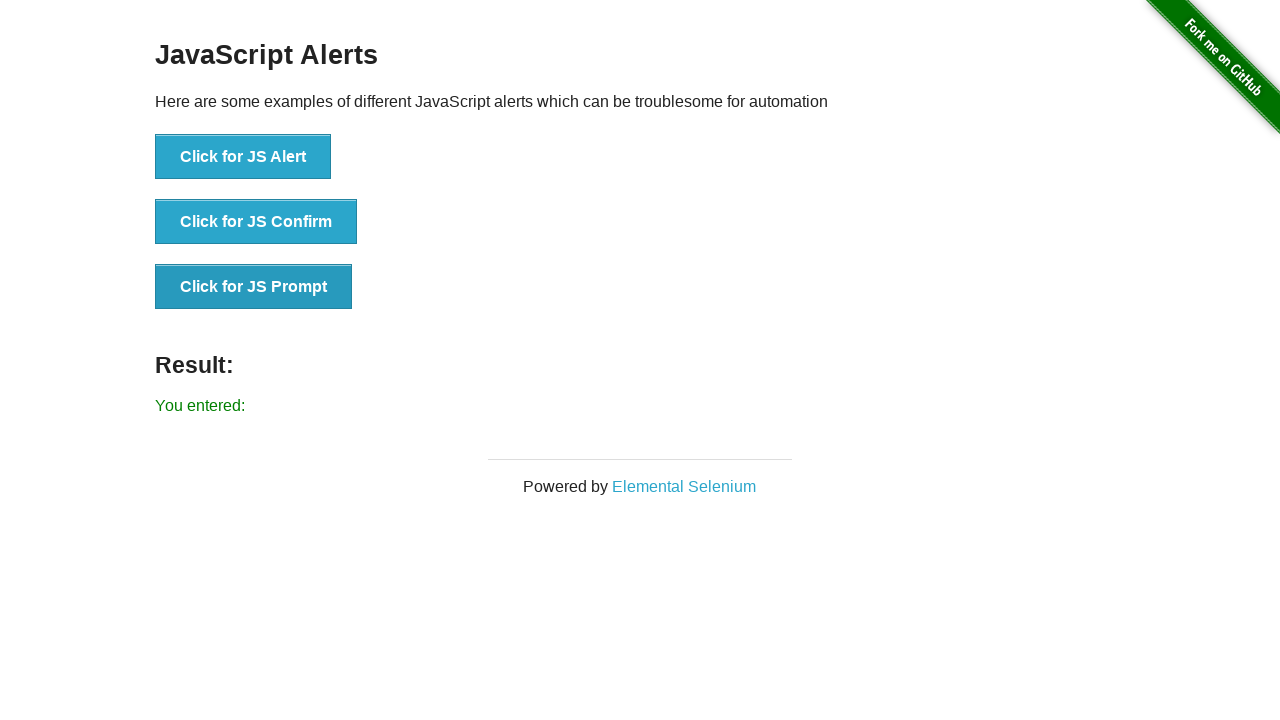

Result element loaded after prompt was handled with empty input
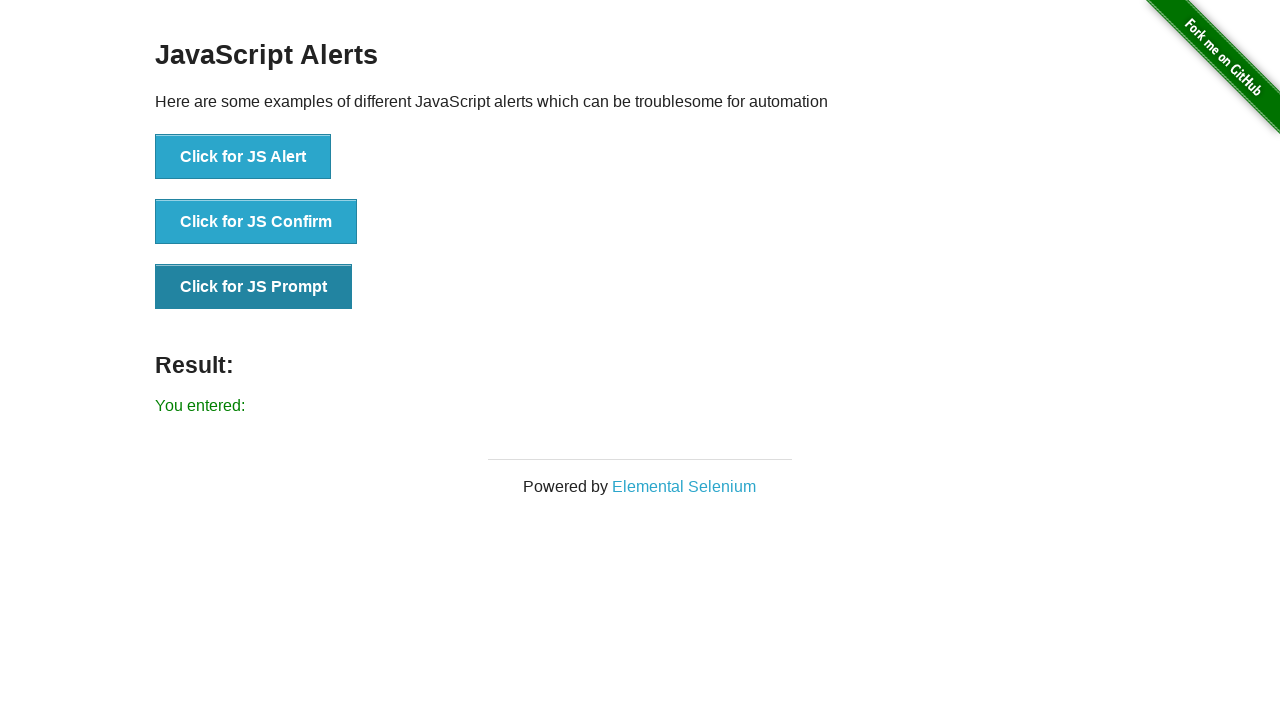

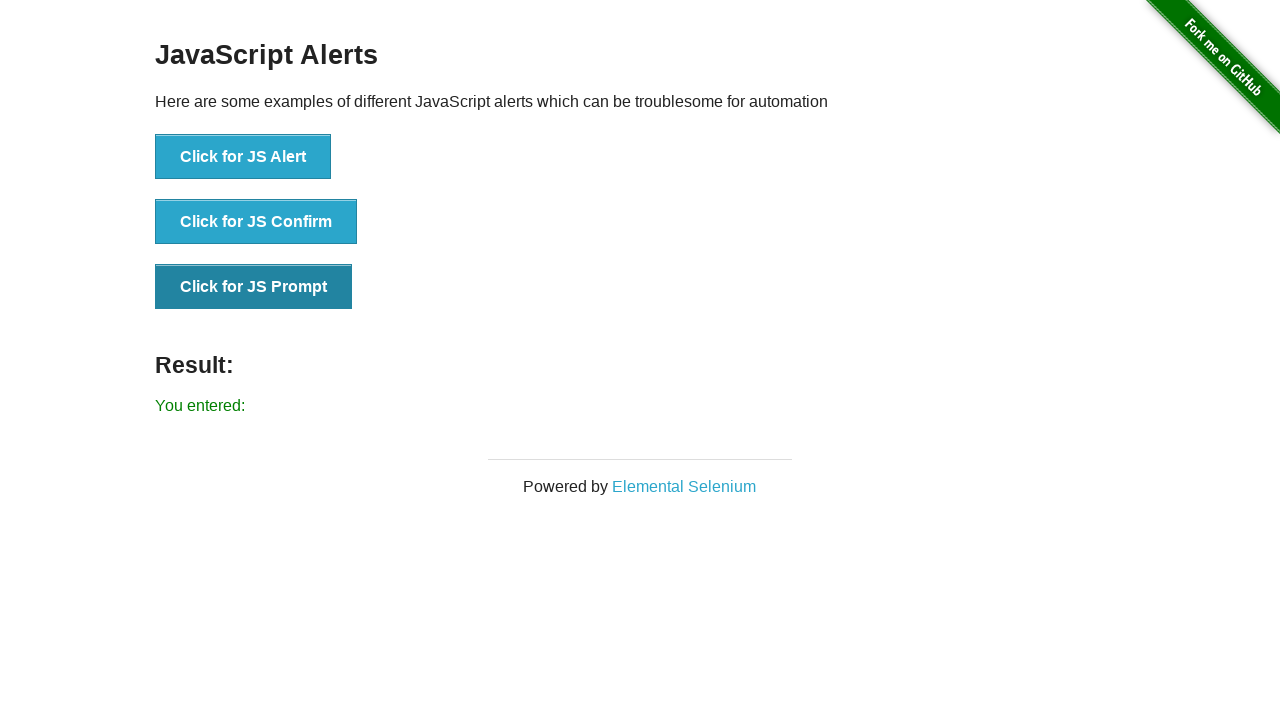